Tests checkbox functionality by clicking checkboxes, verifying their selection state, and counting total checkboxes on the page

Starting URL: https://rahulshettyacademy.com/AutomationPractice/

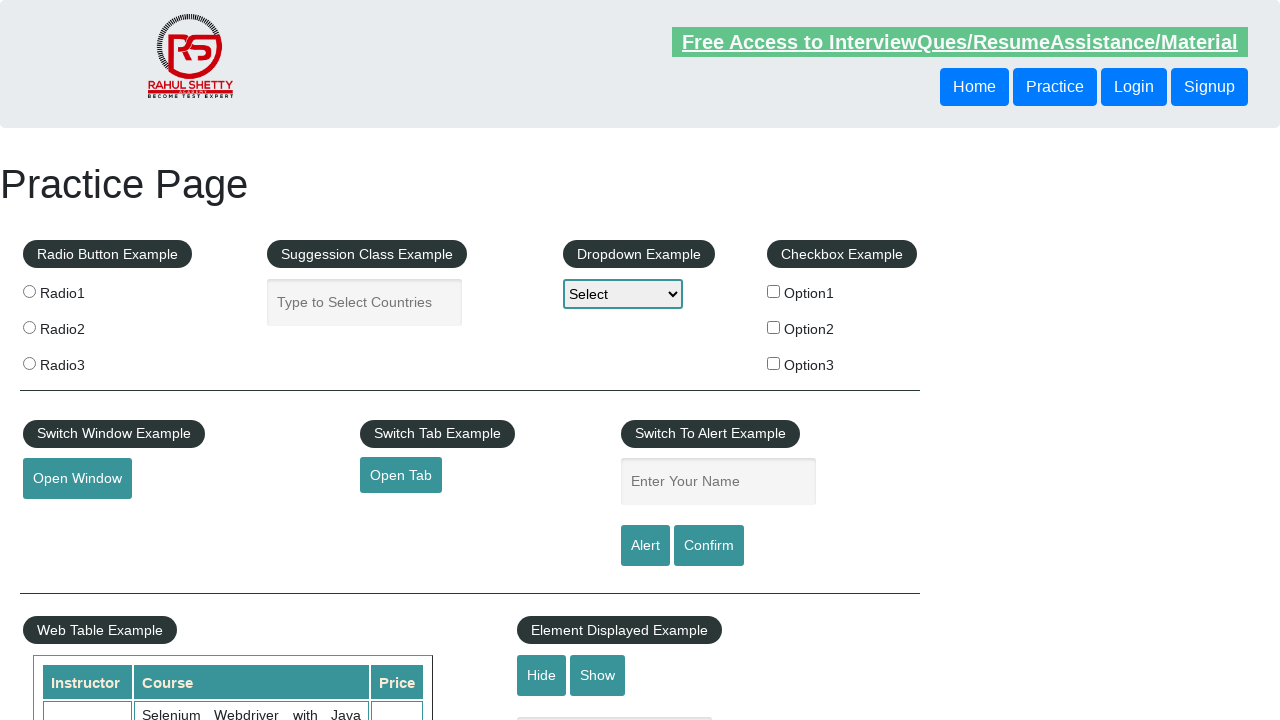

Clicked the first checkbox to select it at (774, 291) on input#checkBoxOption1
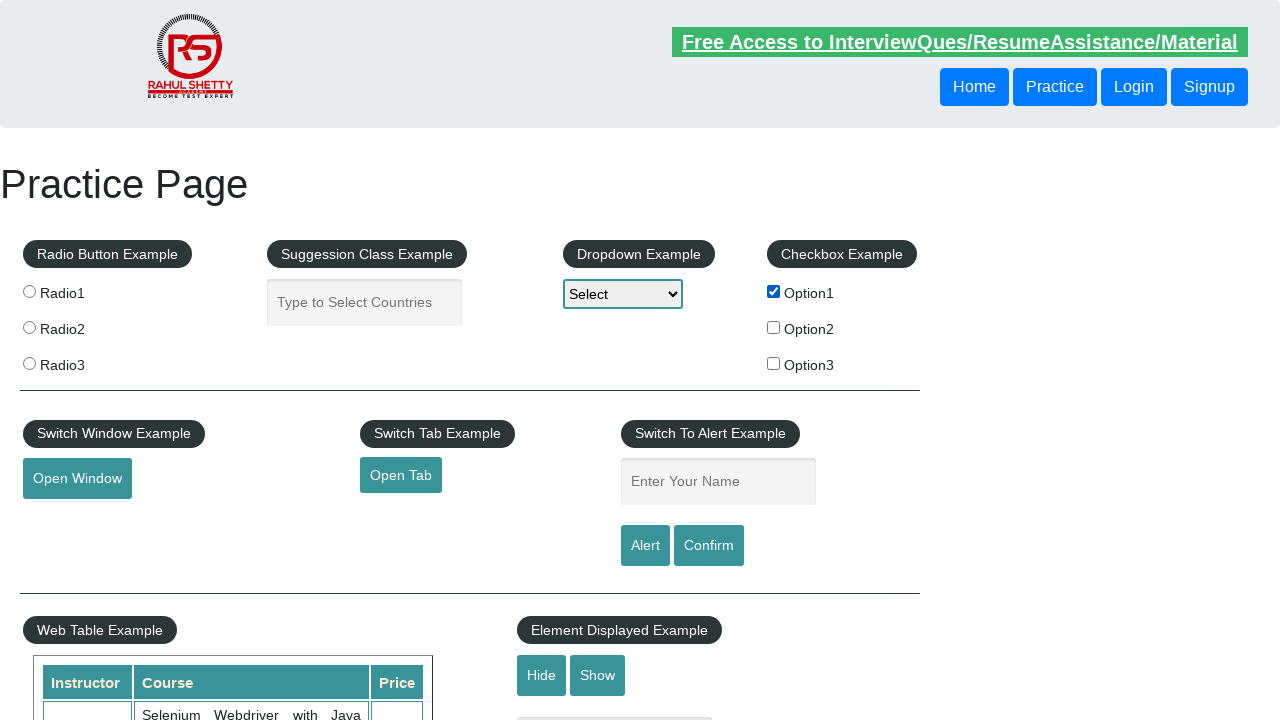

Verified that the first checkbox is selected
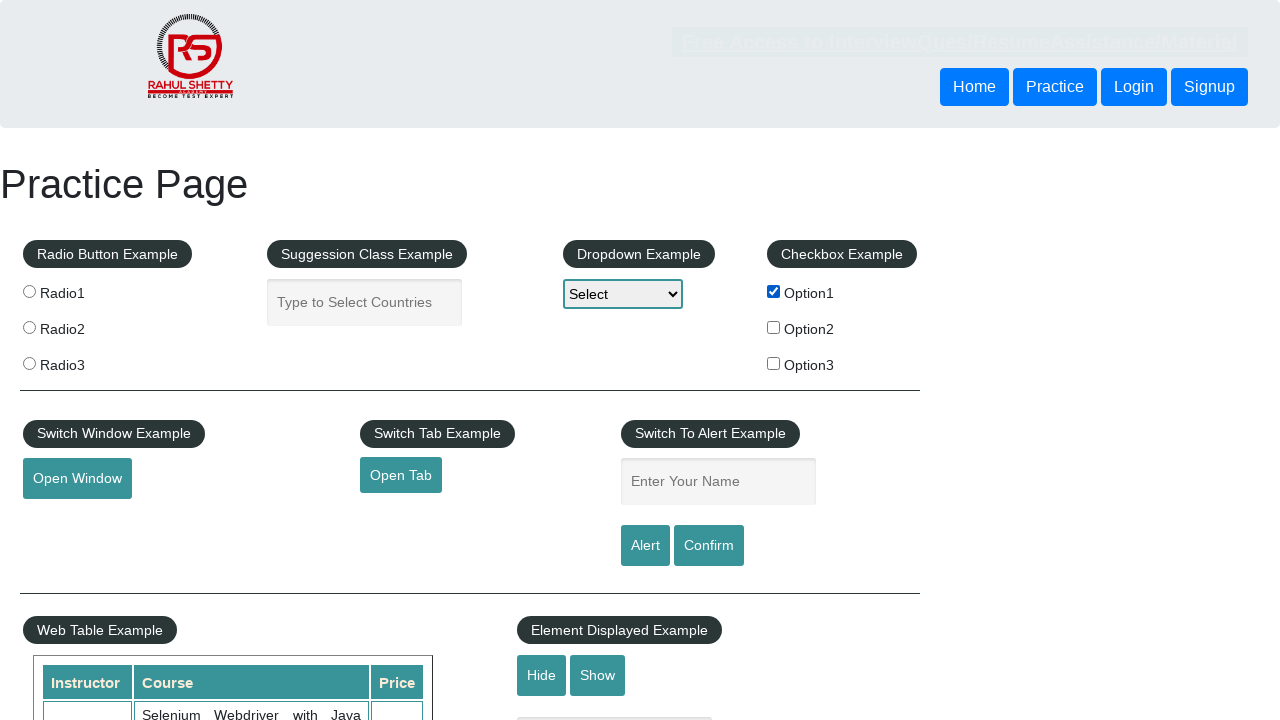

Clicked the first checkbox again to unselect it at (774, 291) on input[name='checkBoxOption1']
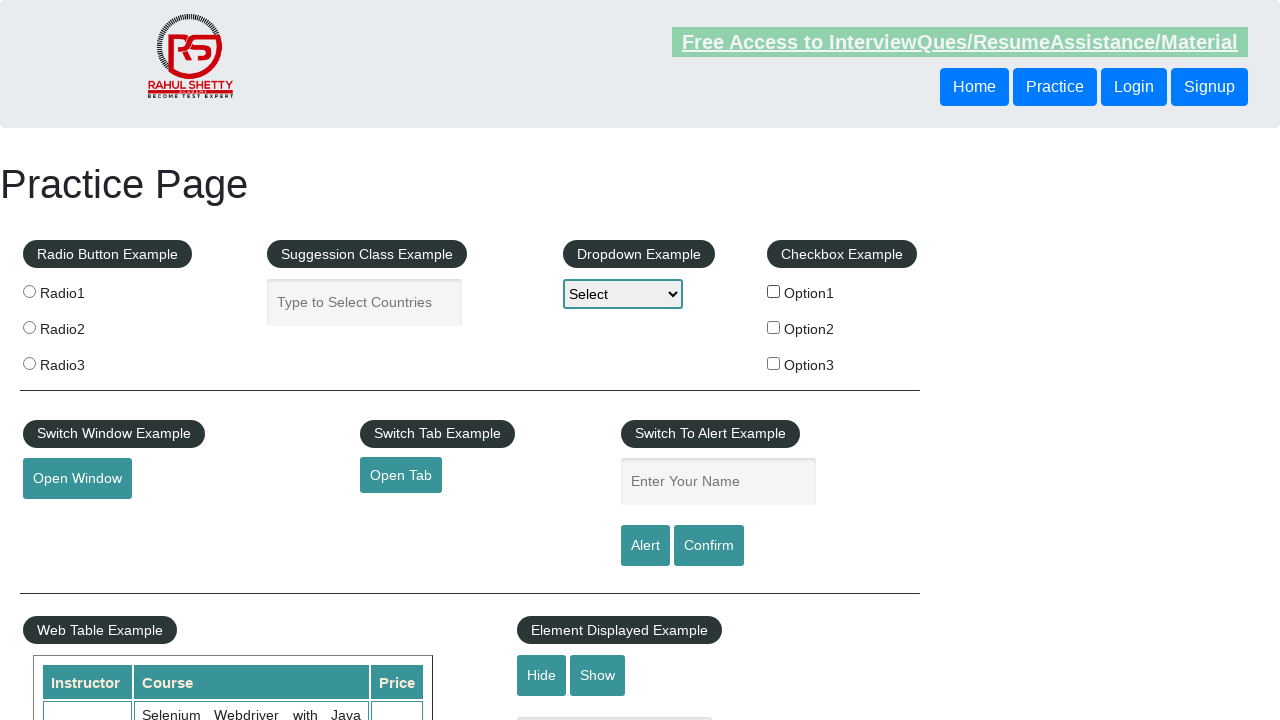

Verified that the first checkbox is no longer selected
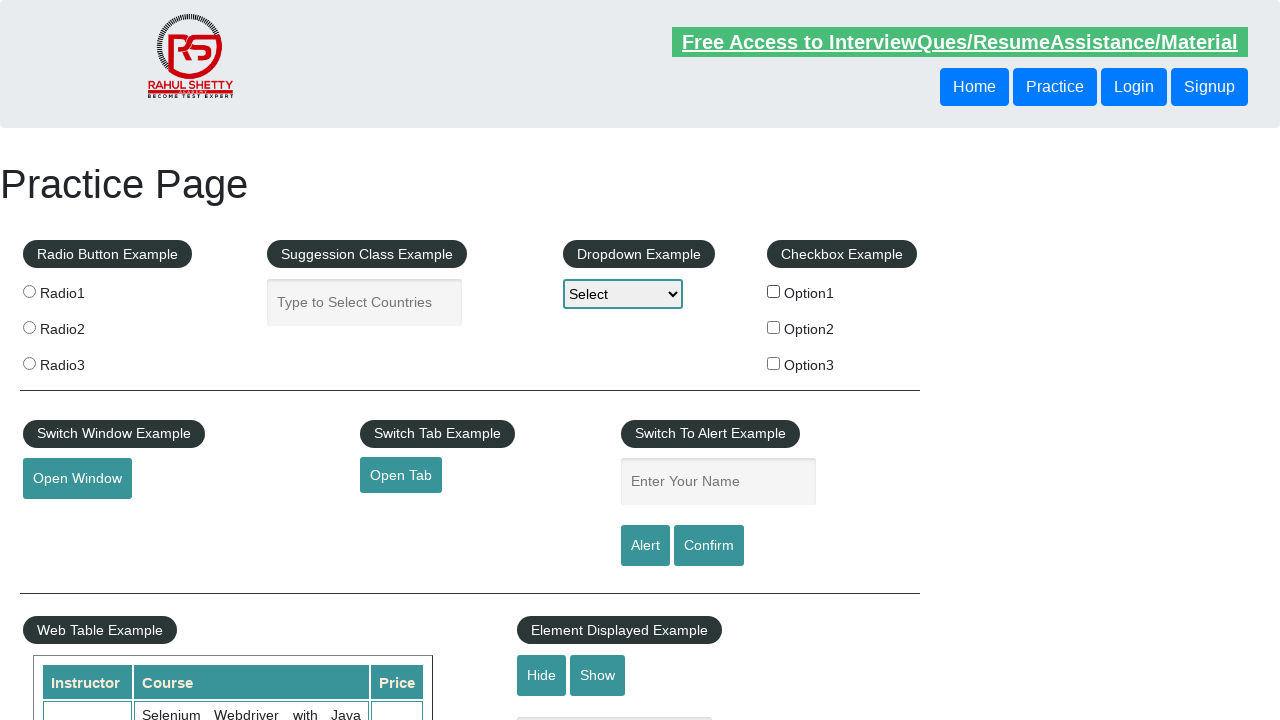

Counted total checkboxes on the page: 3
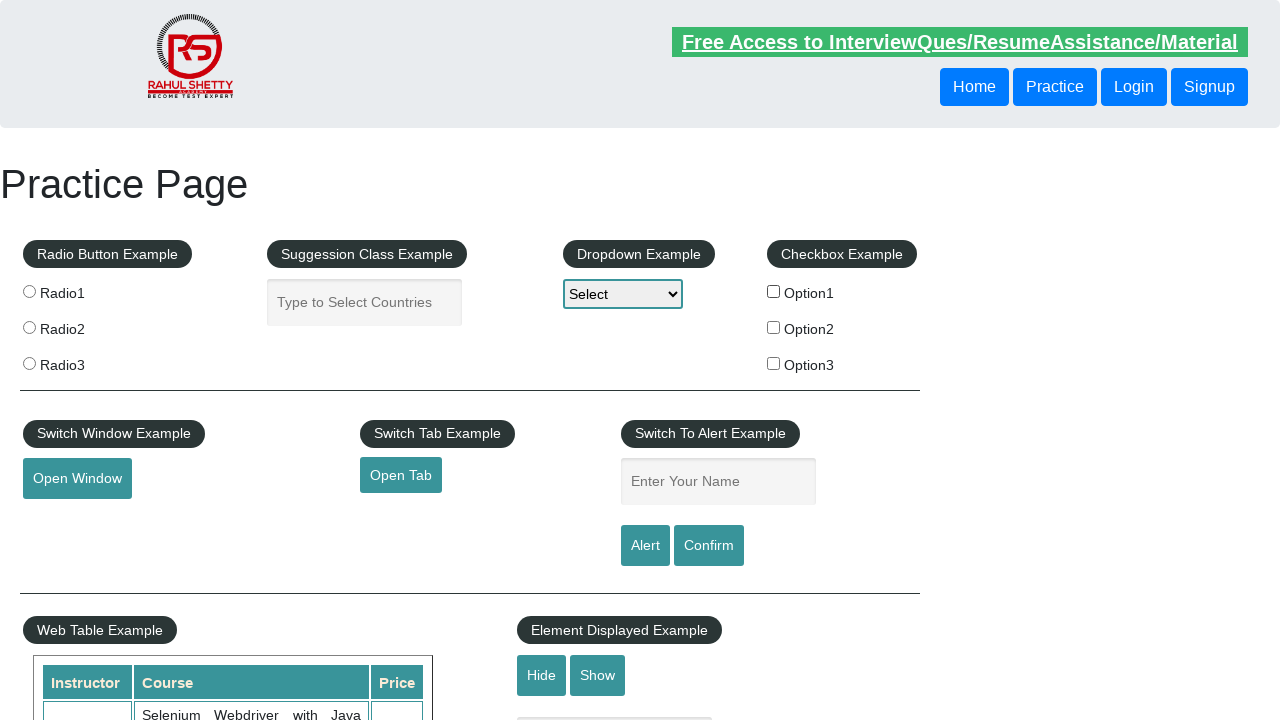

Printed total checkbox count: 3
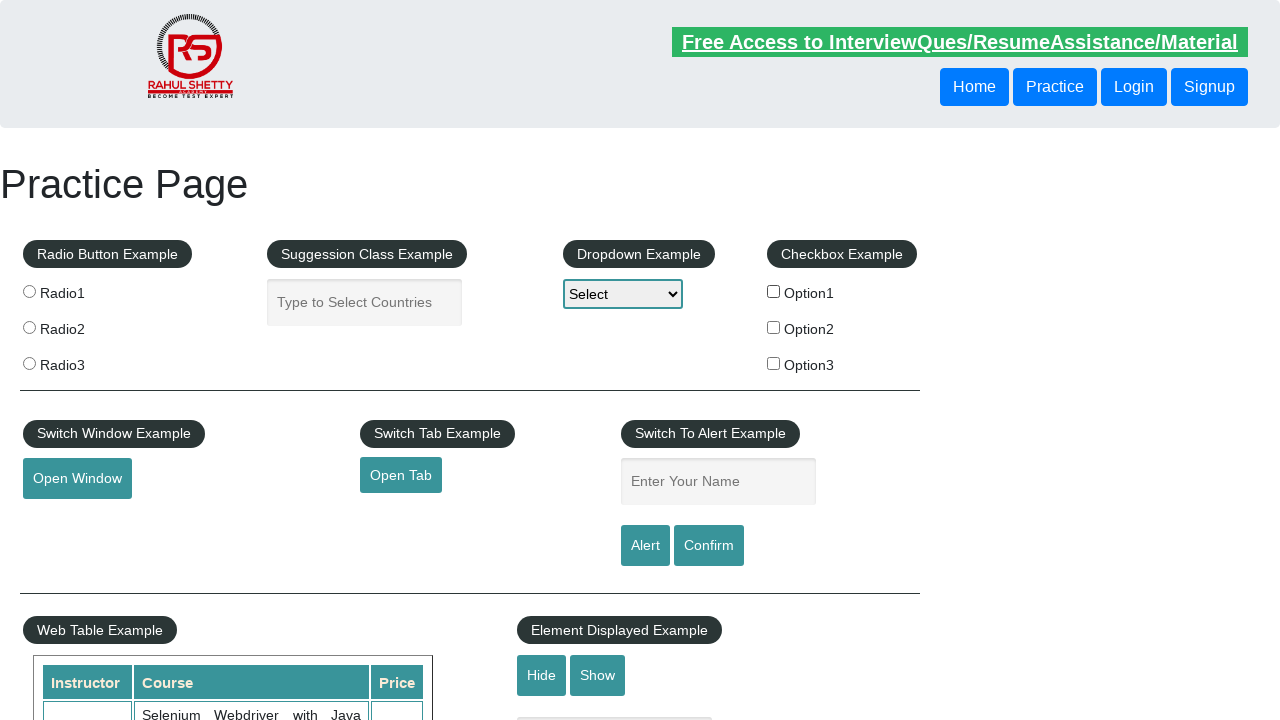

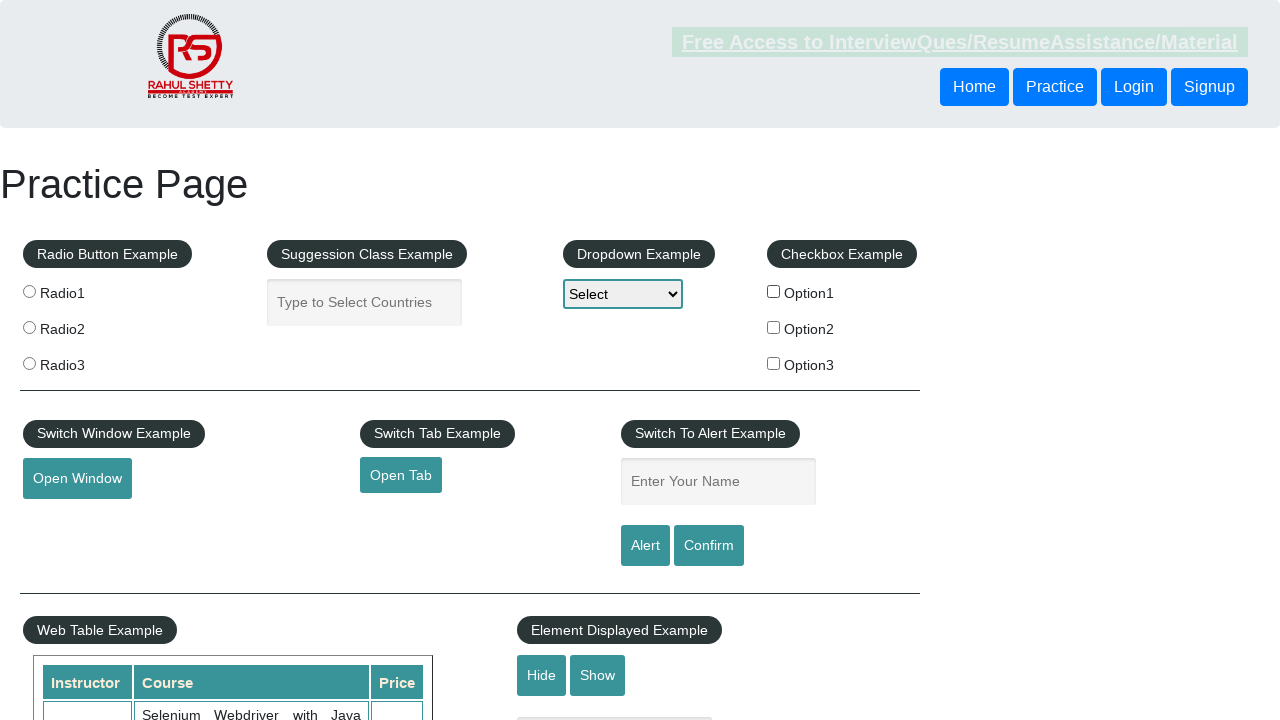